Tests chaining locators by clicking on HTML Elements card and locating nested list items

Starting URL: https://www.techglobal-training.com/frontend

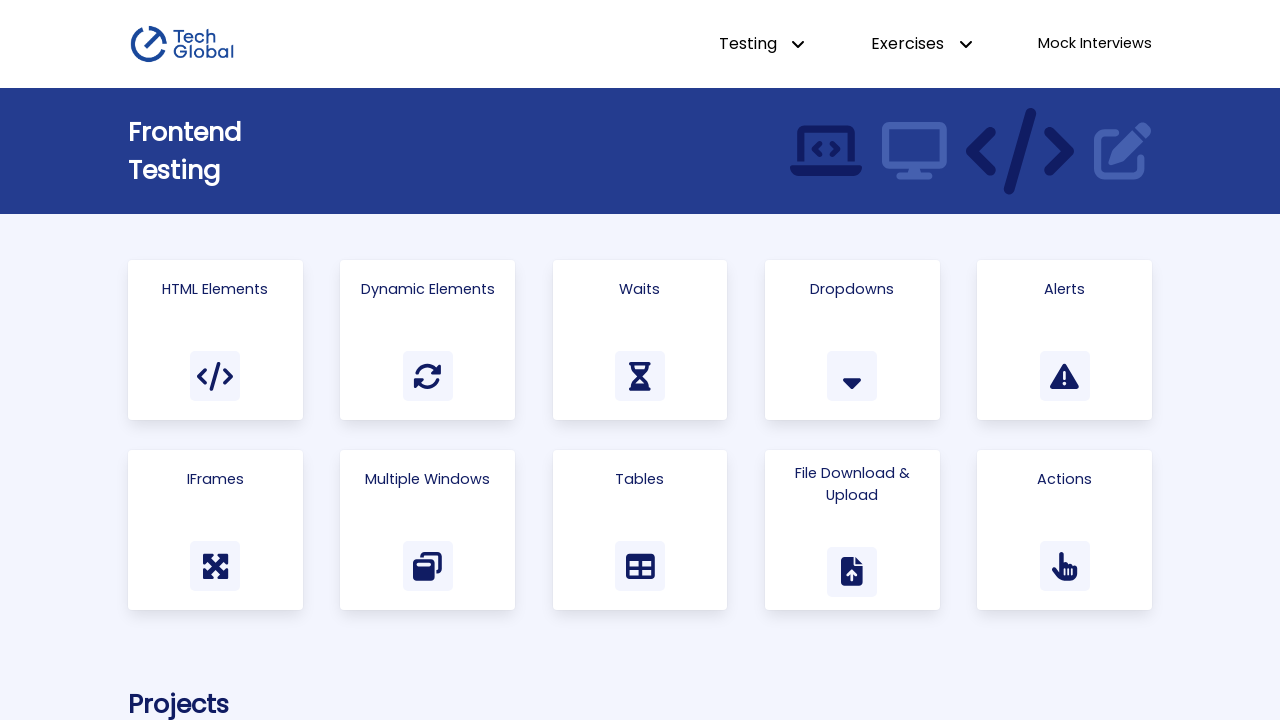

Clicked on HTML Elements card at (215, 340) on .card:has-text("HTML Elements")
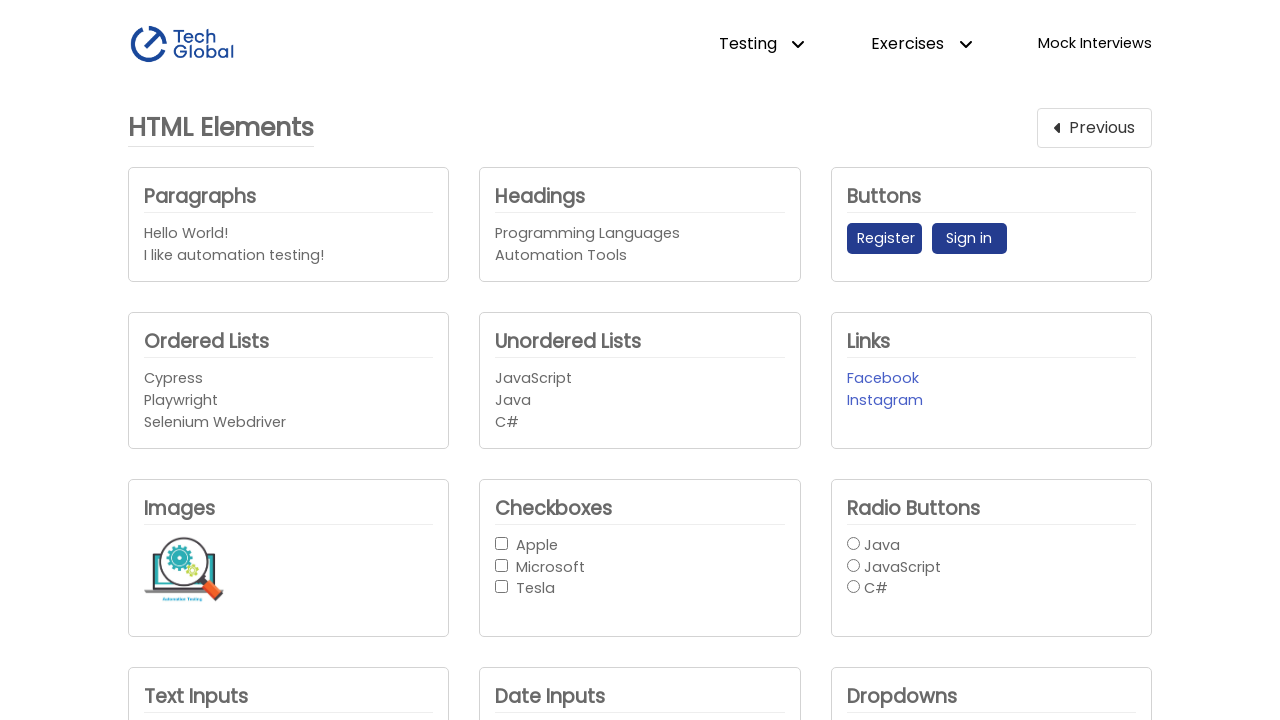

Located unordered list element
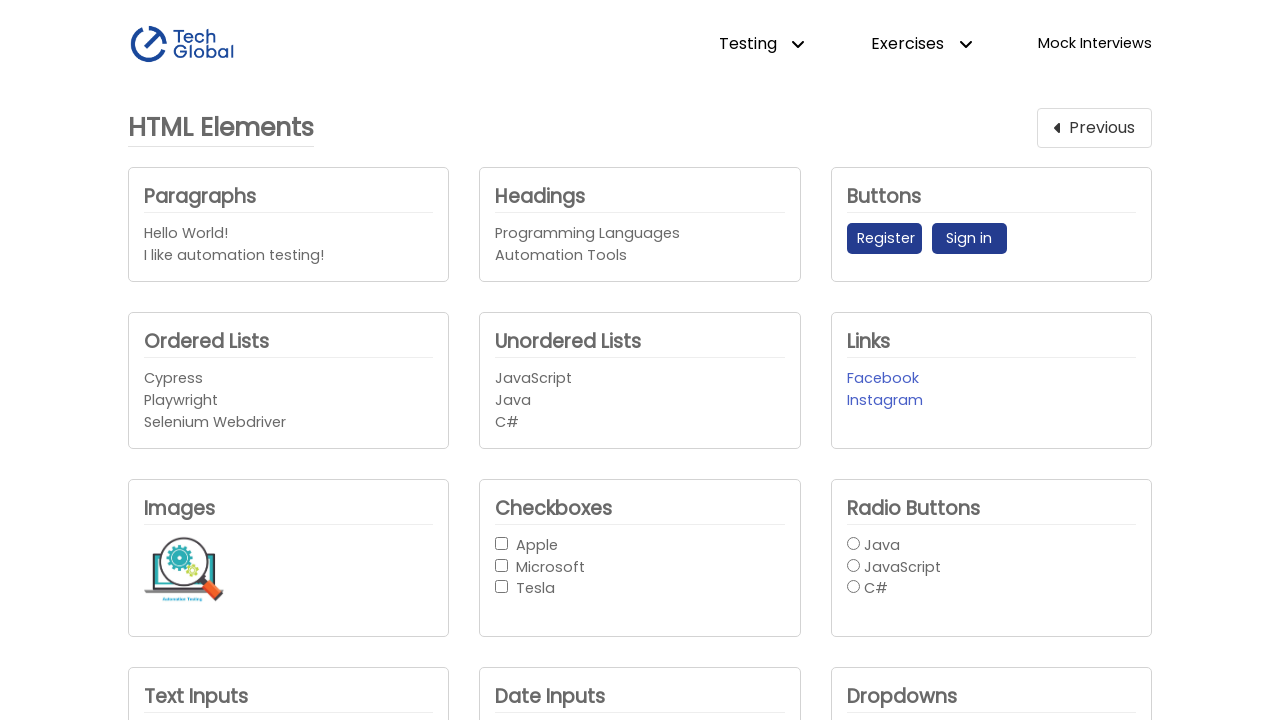

Waited for nested list item to be visible
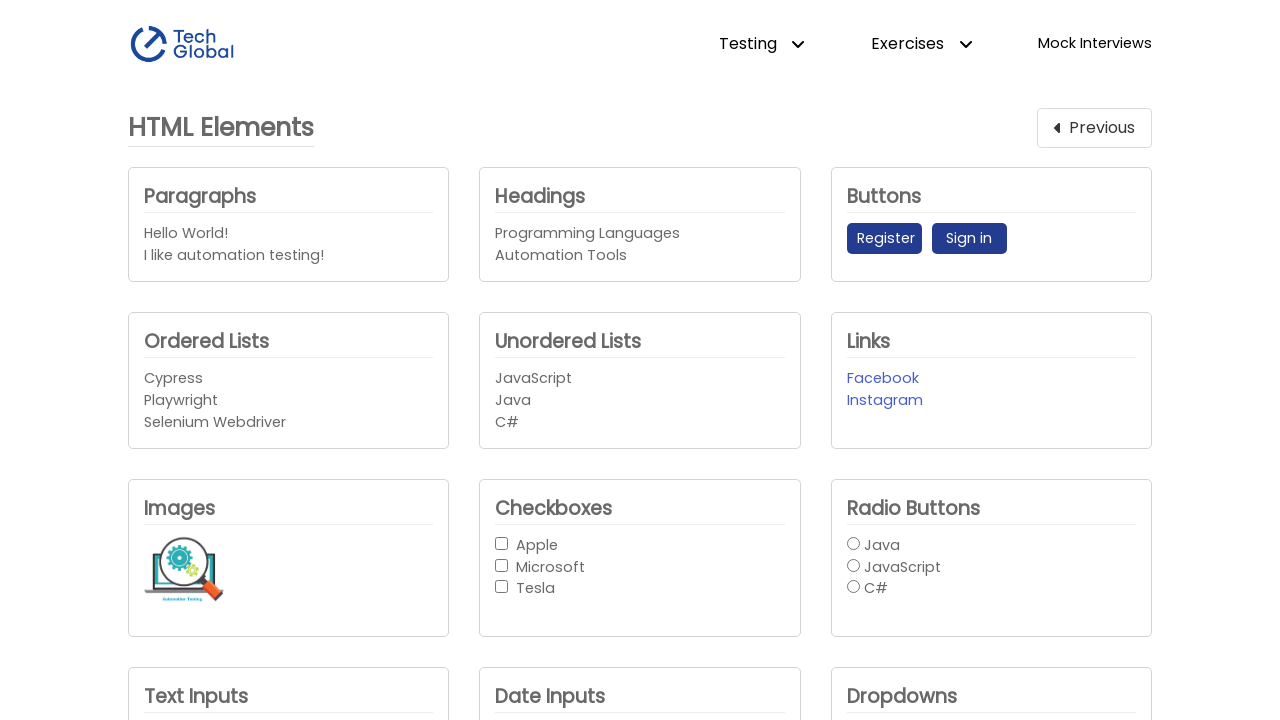

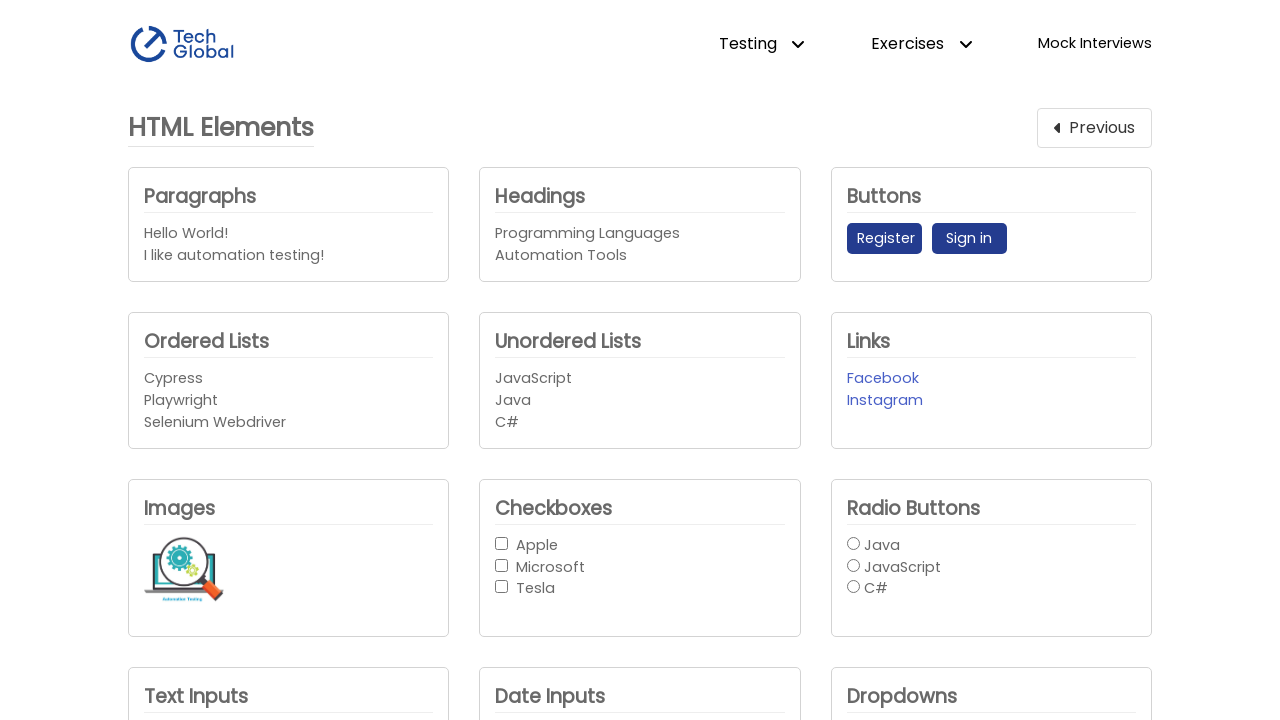